Tests JavaScript info alert by clicking a button to trigger an alert, verifying the alert text, accepting it, and clicking the button again

Starting URL: http://the-internet.herokuapp.com/javascript_alerts

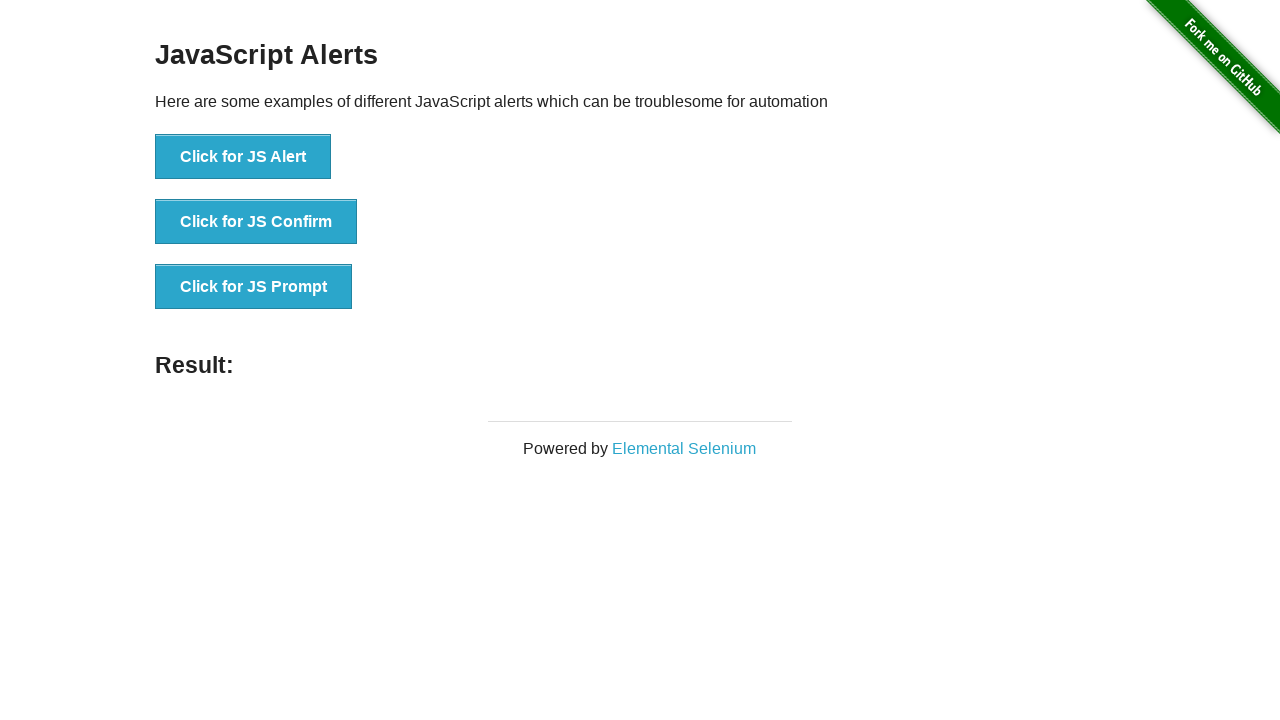

Clicked 'Click for JS Alert' button to trigger JavaScript alert at (243, 157) on xpath=//button[. = 'Click for JS Alert']
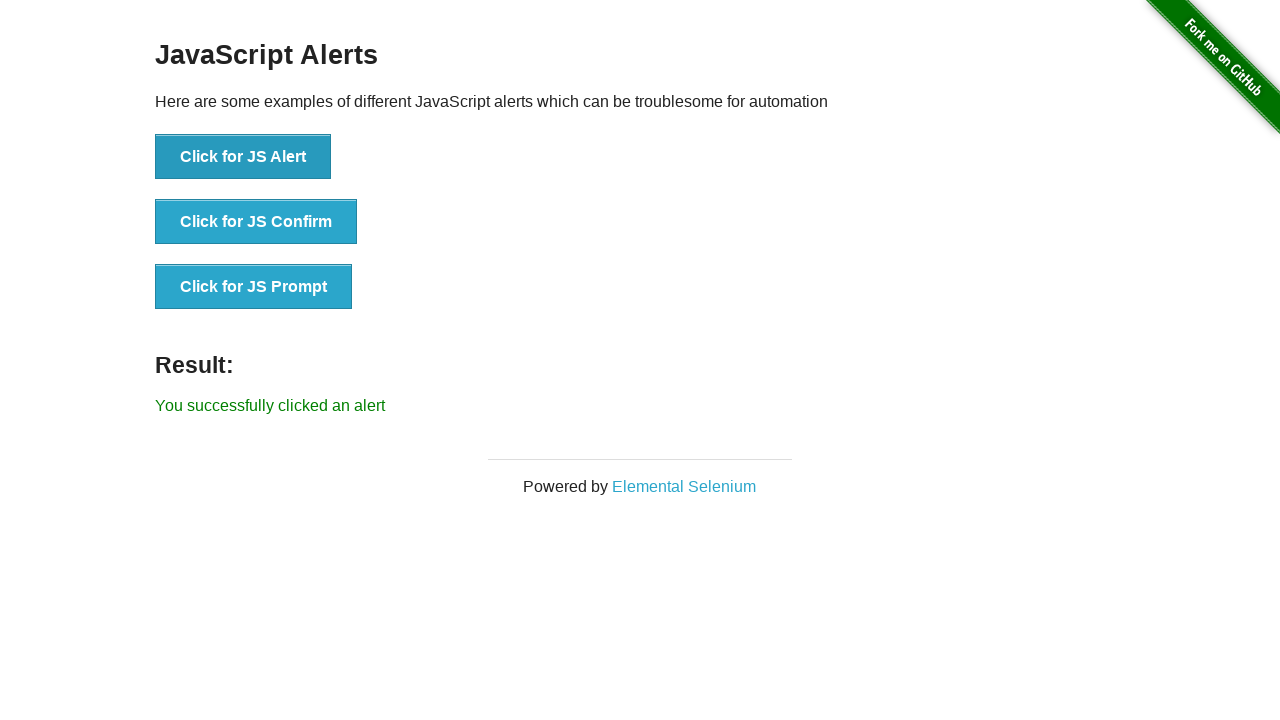

Set up dialog handler to accept alerts
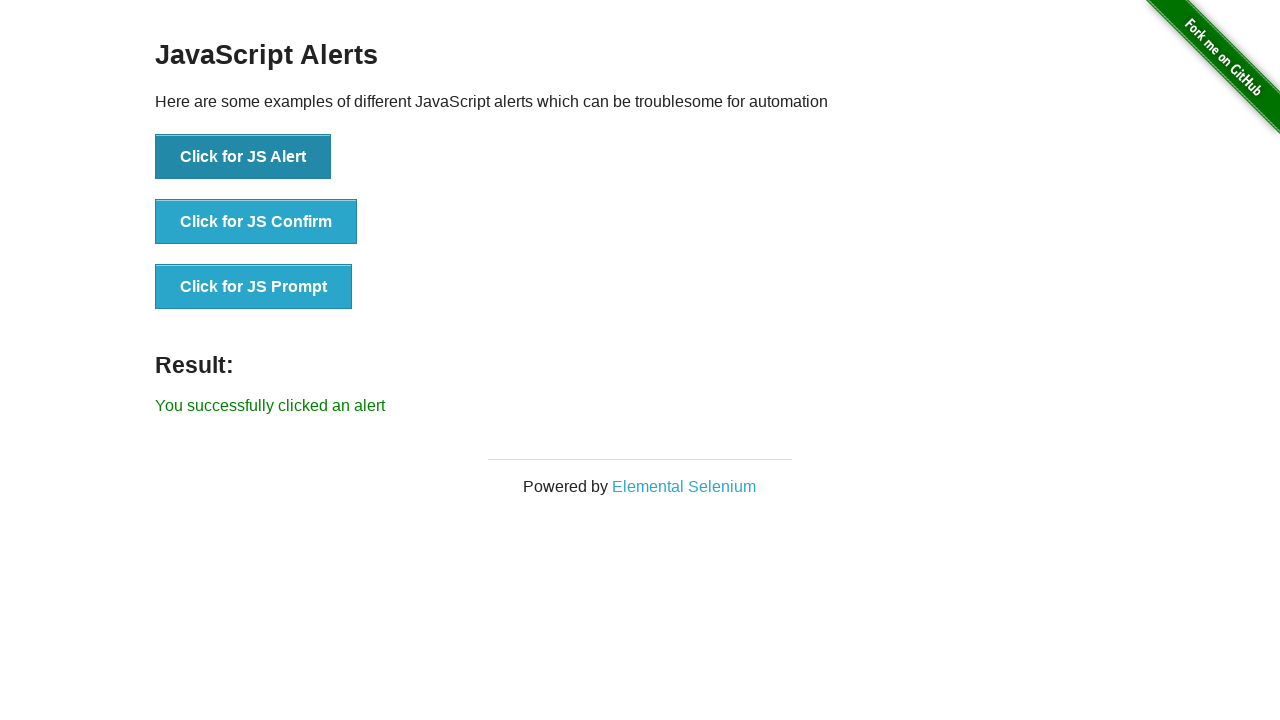

Clicked 'Click for JS Alert' button again to trigger second alert at (243, 157) on xpath=//button[. = 'Click for JS Alert']
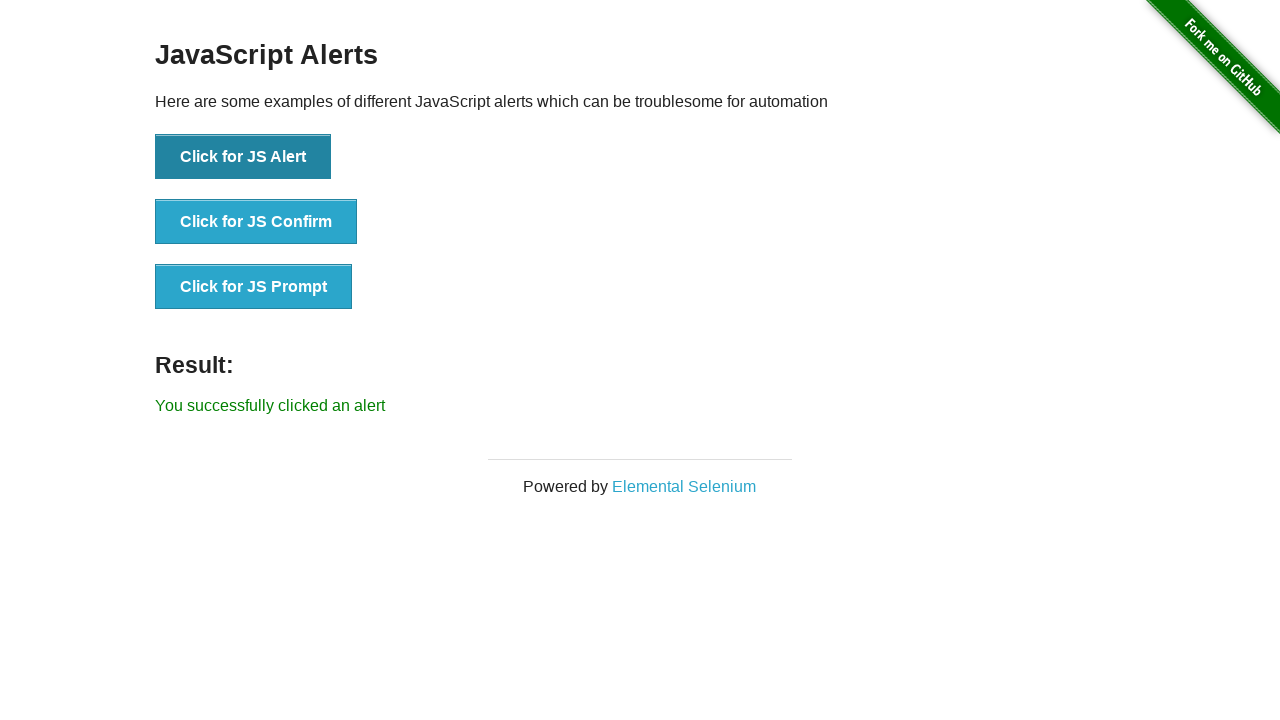

Waited 500ms for alert to be processed
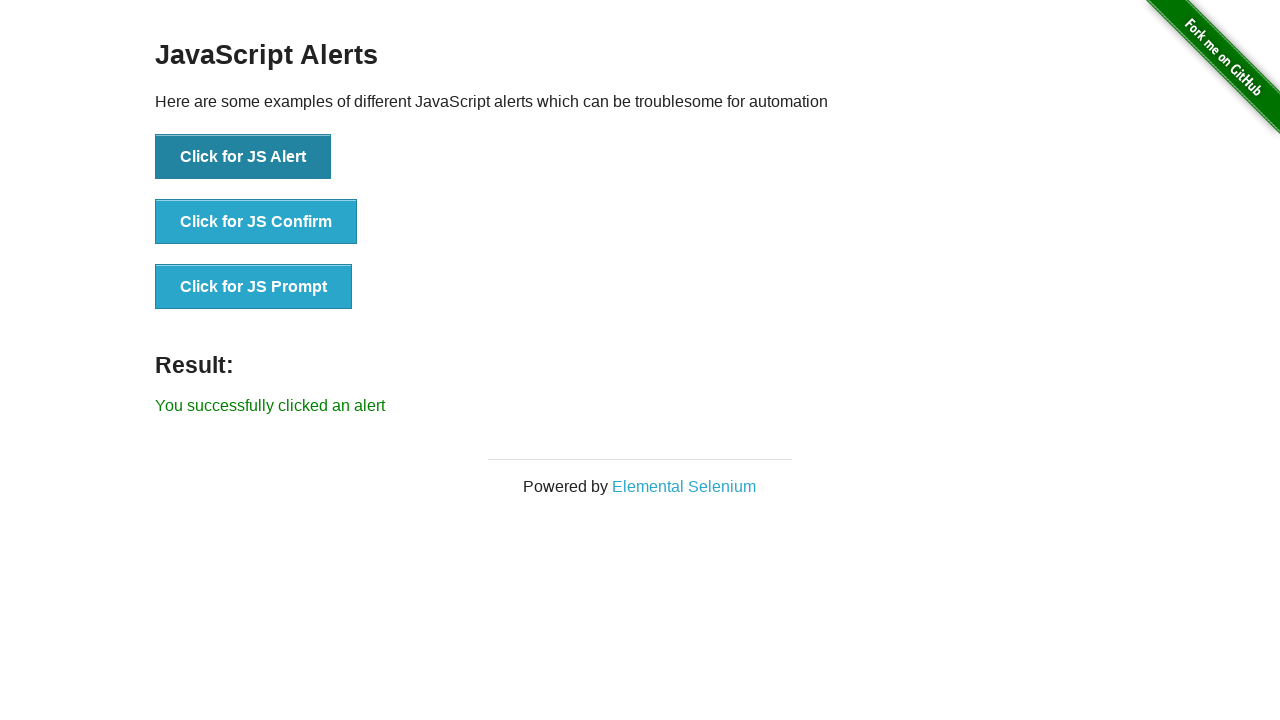

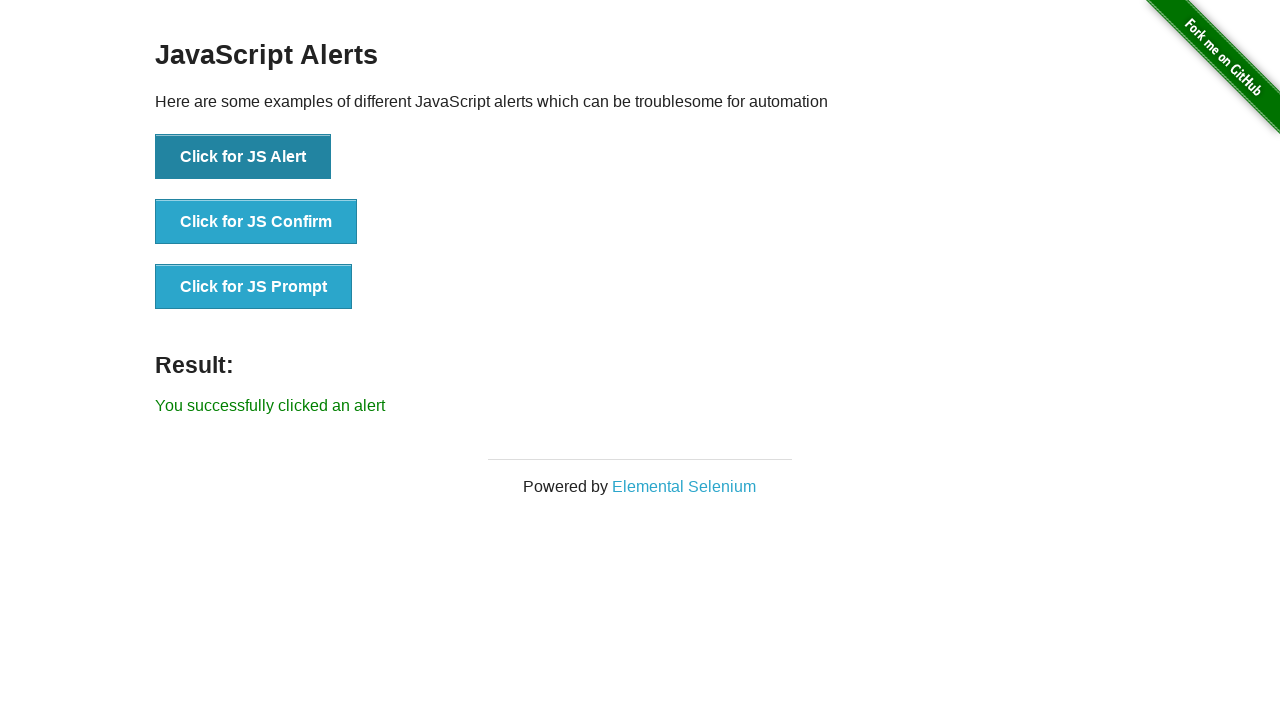